Tests textarea field by entering text and verifying the value

Starting URL: https://bonigarcia.dev/selenium-webdriver-java/web-form.html

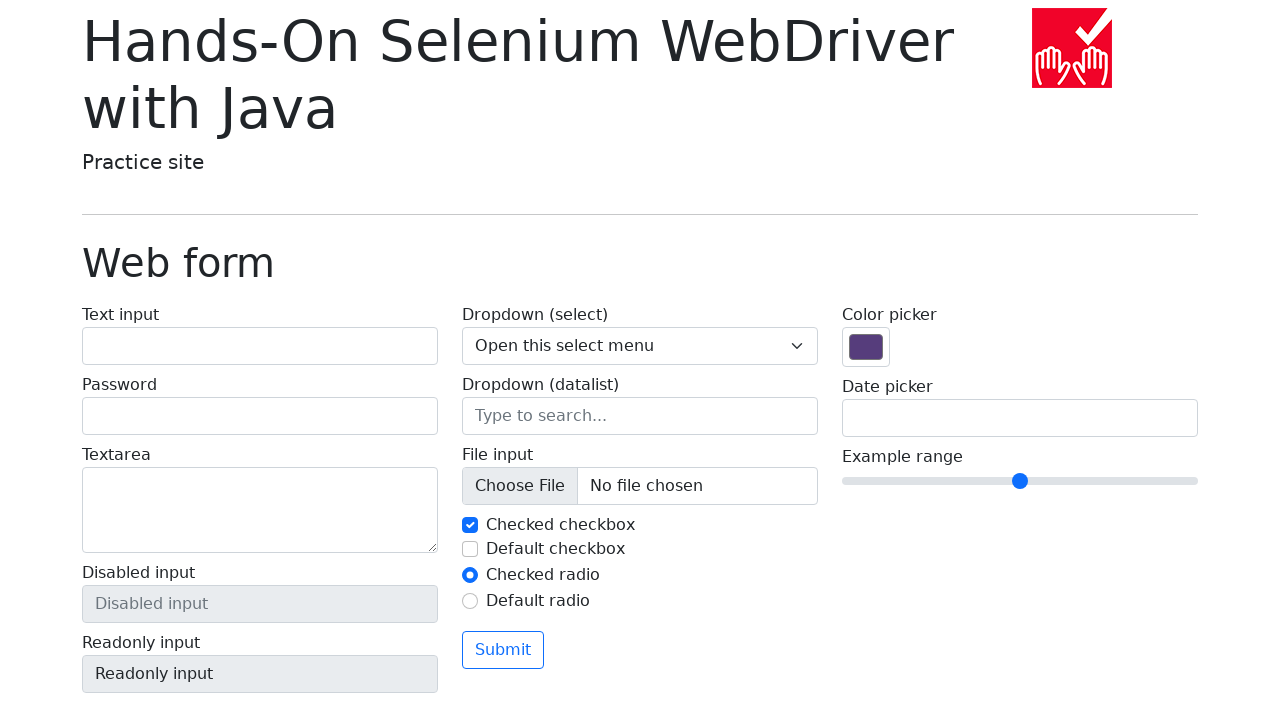

Filled textarea field with 'Sample text content' on textarea[name='my-textarea']
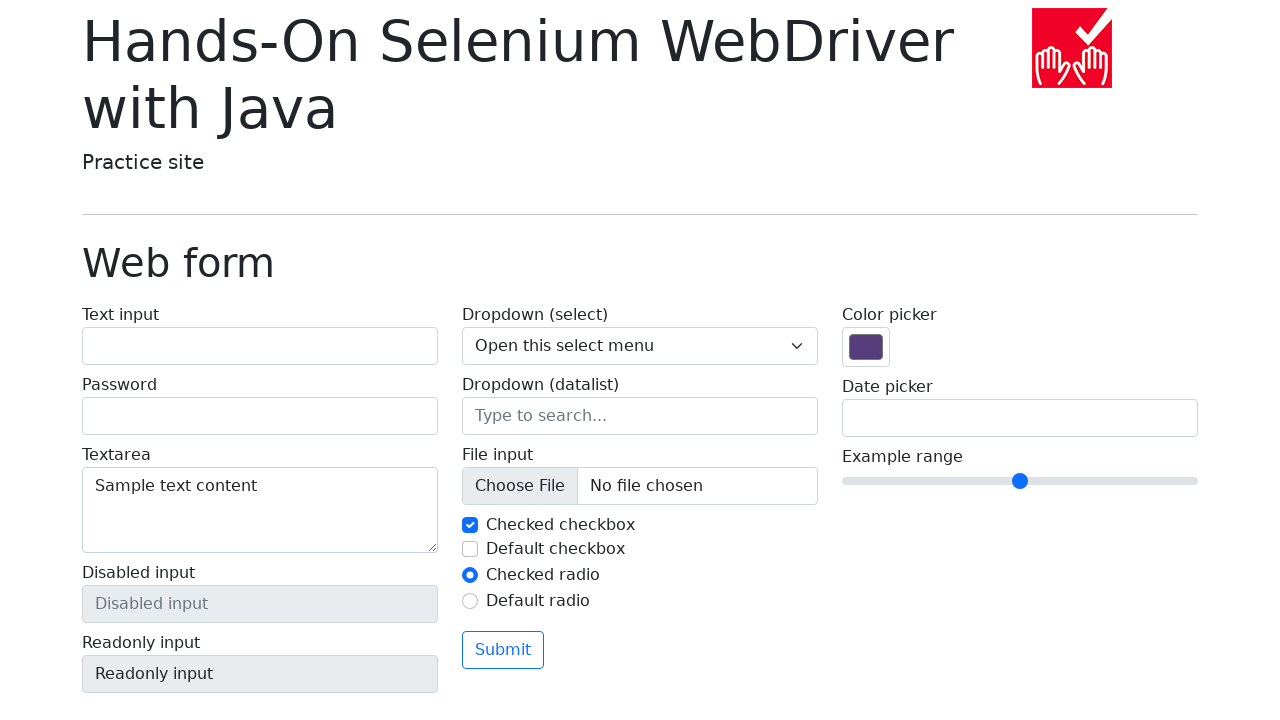

Verified textarea field contains correct value 'Sample text content'
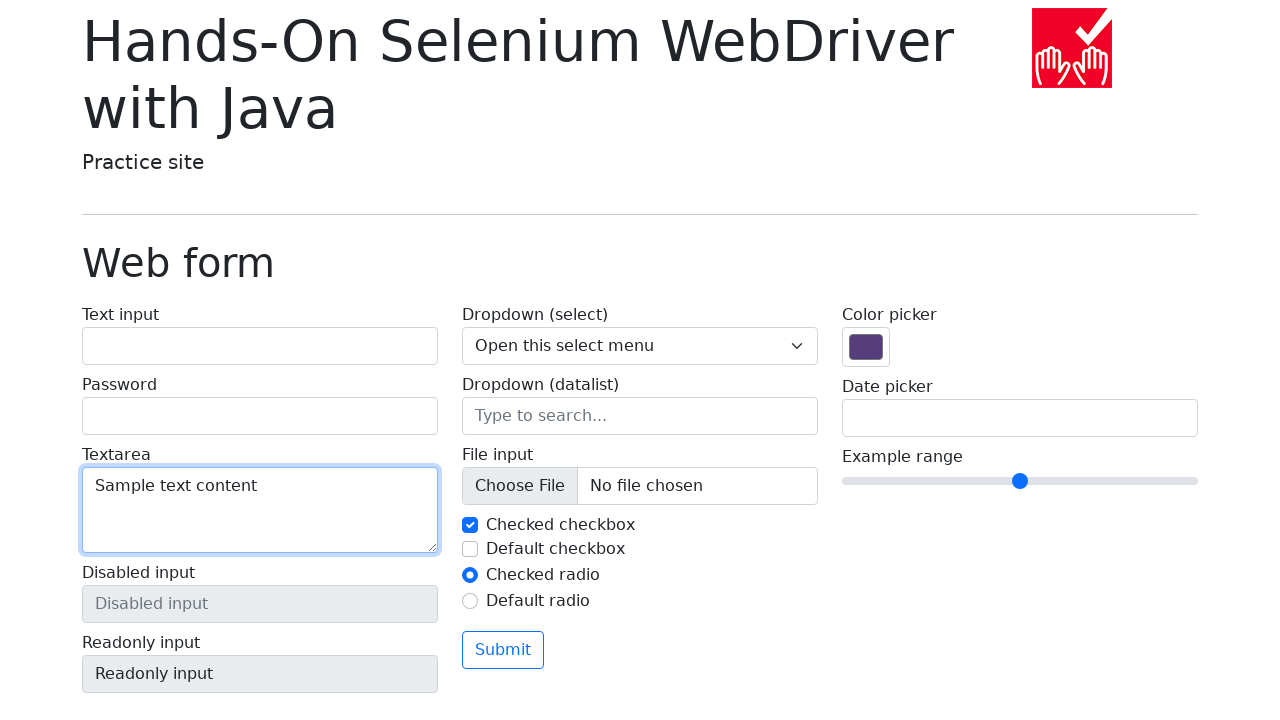

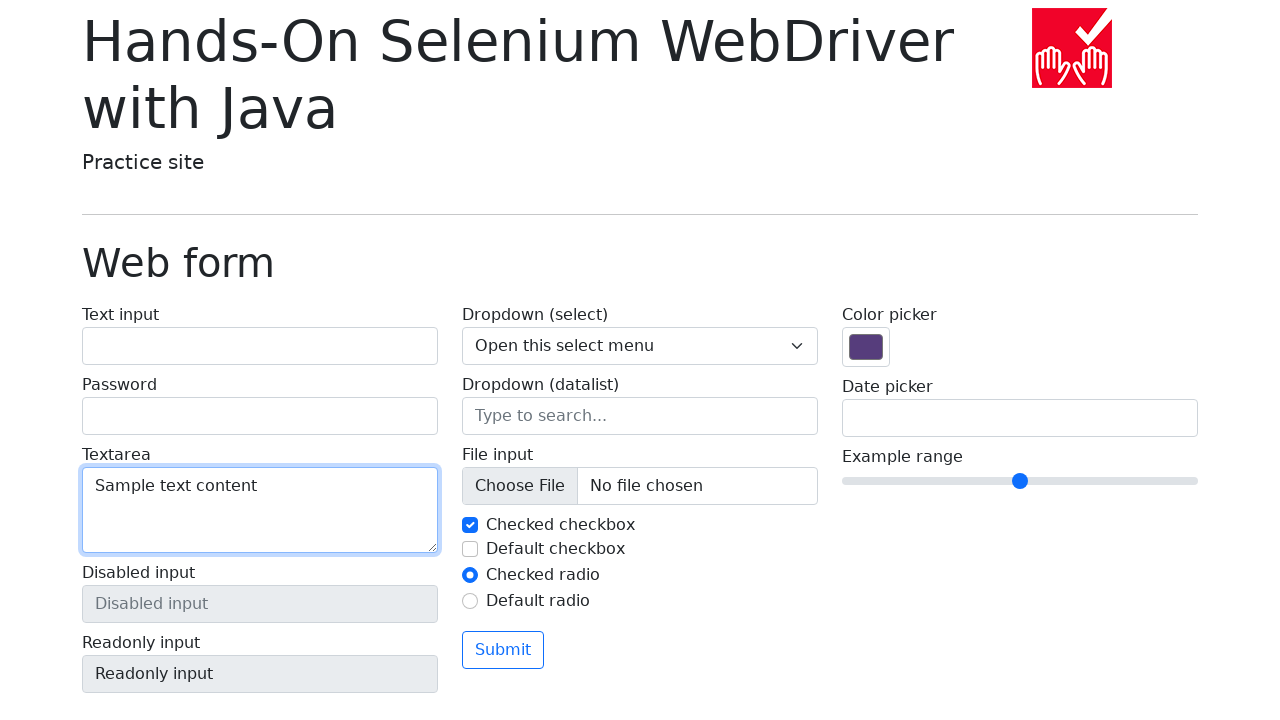